Opens the Sauce Demo website and maximizes the browser window

Starting URL: https://www.saucedemo.com/v1/

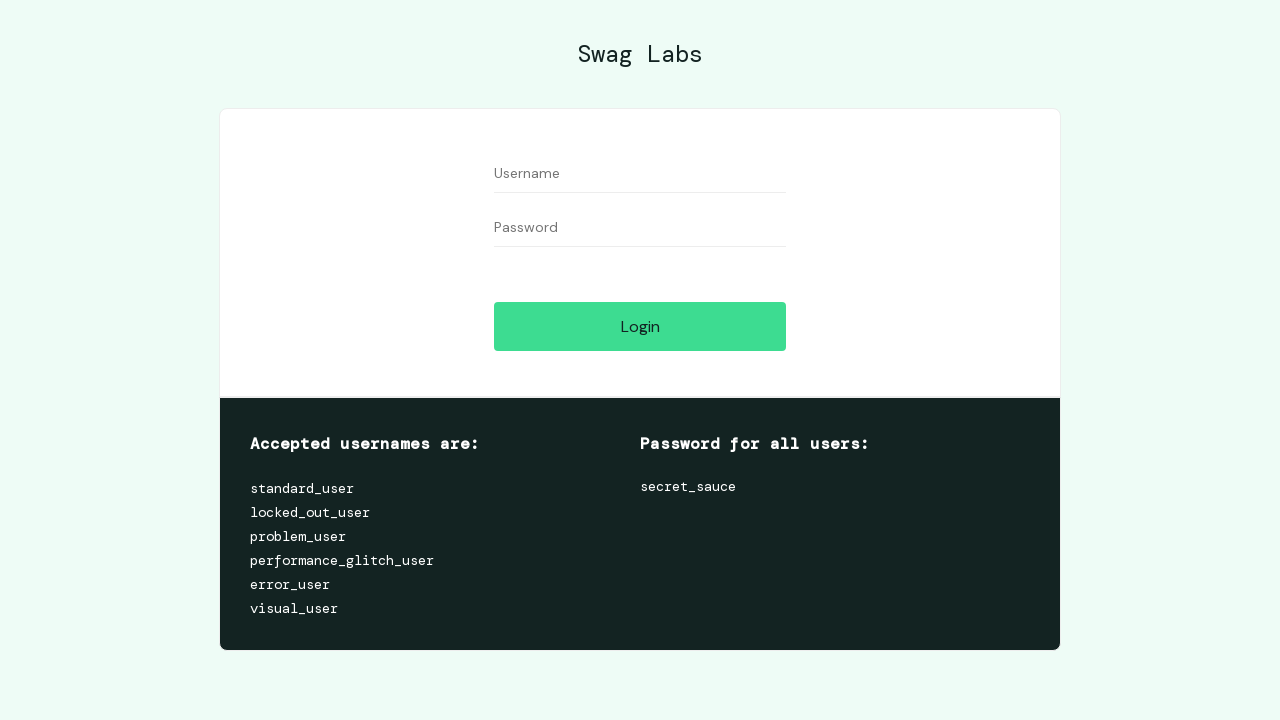

Navigated to Sauce Demo website
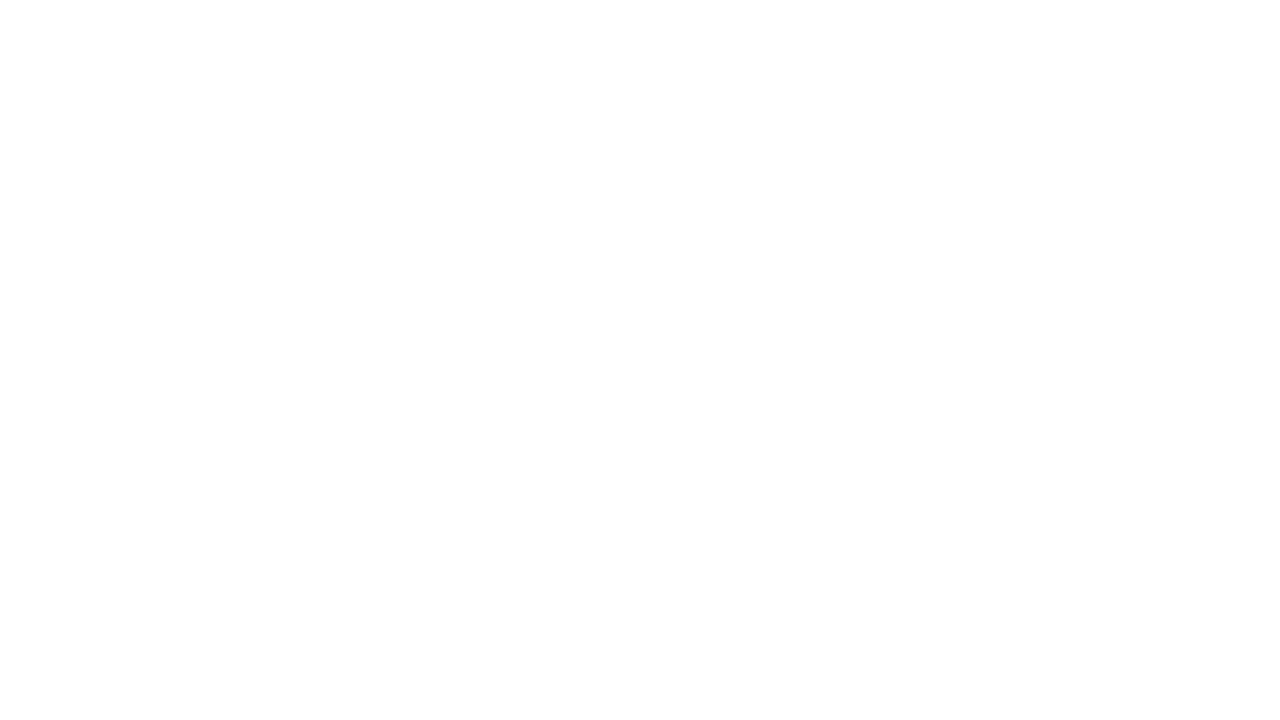

Page DOM content loaded
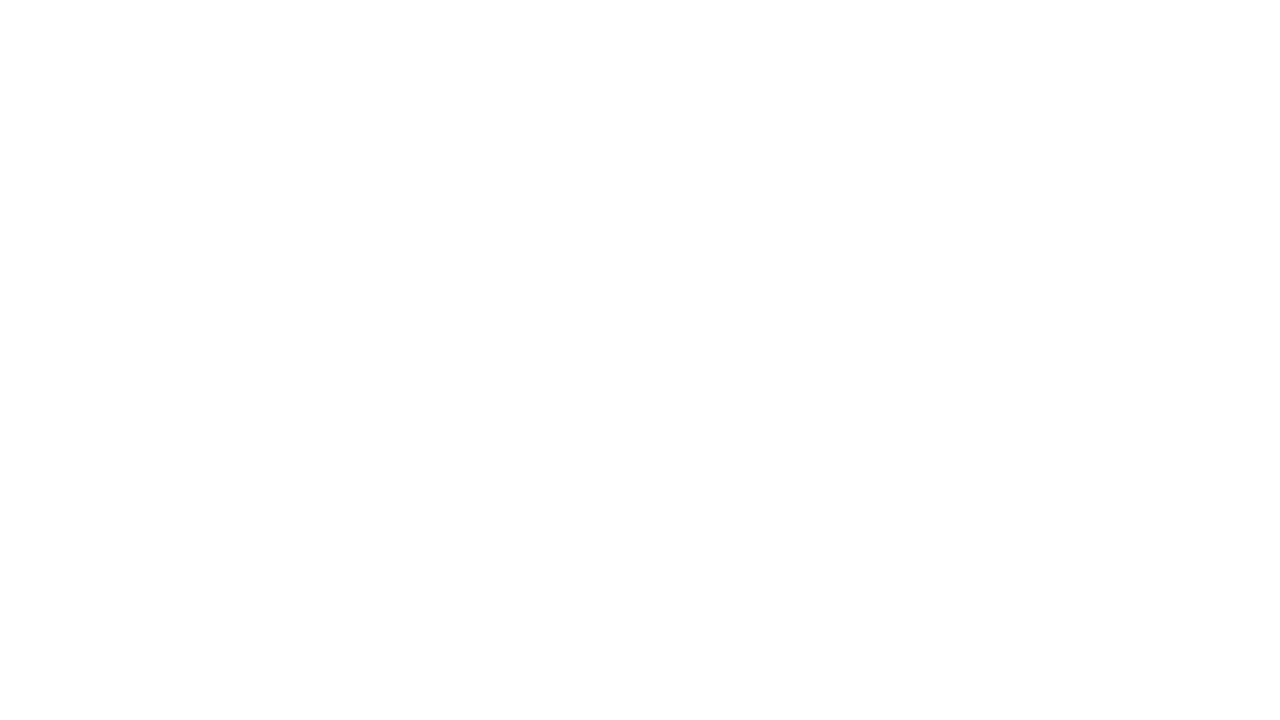

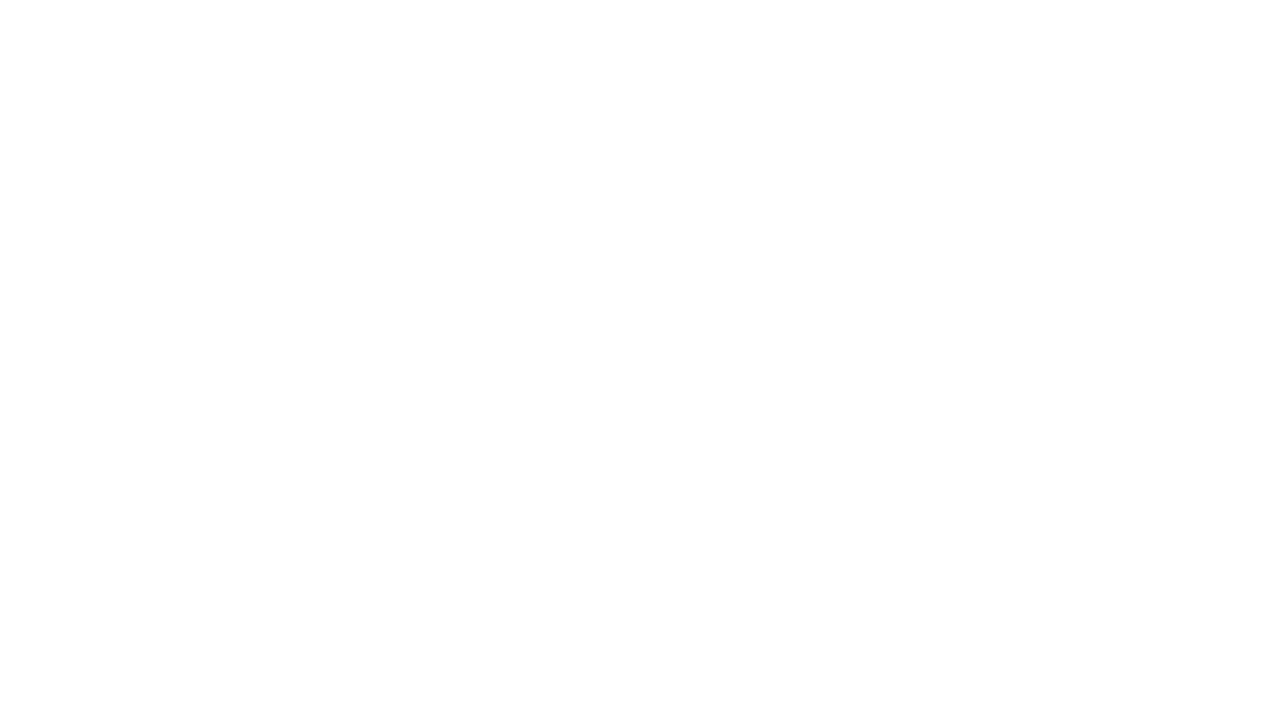